Tests basic navigation on the Playwright documentation site by clicking the "Get Started" link from the homepage.

Starting URL: https://playwright.dev

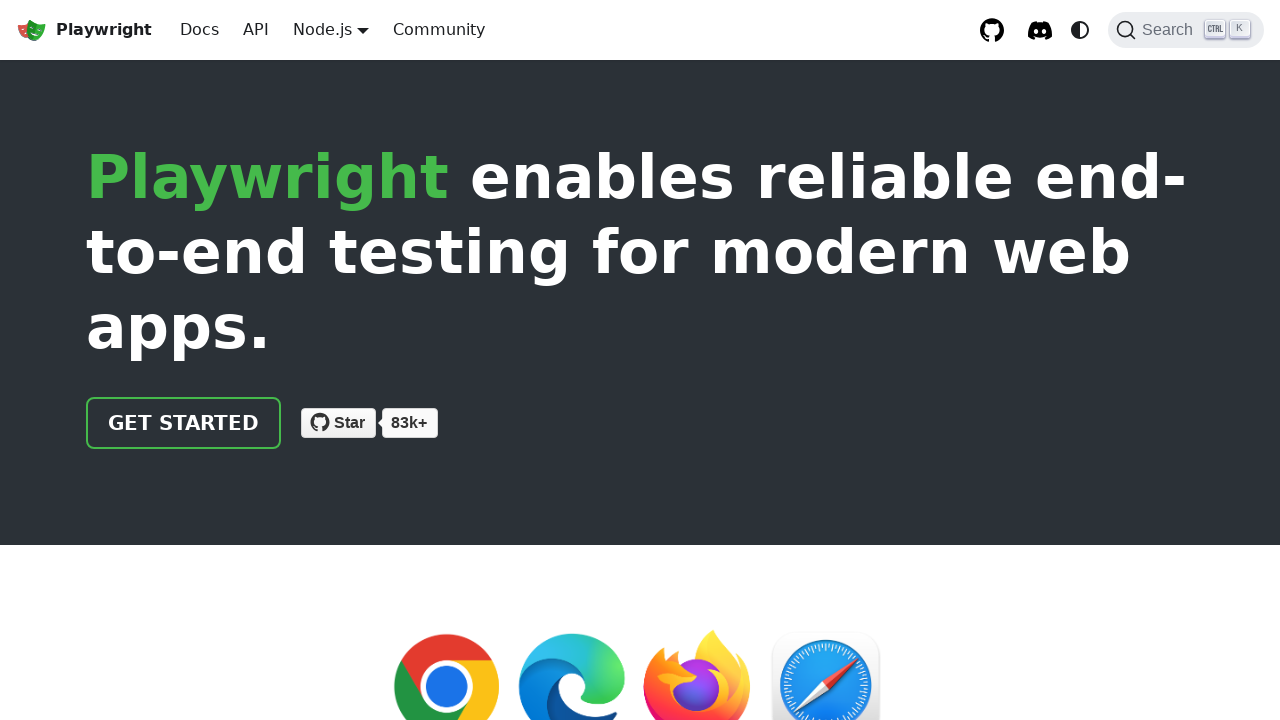

Navigated to Playwright documentation homepage
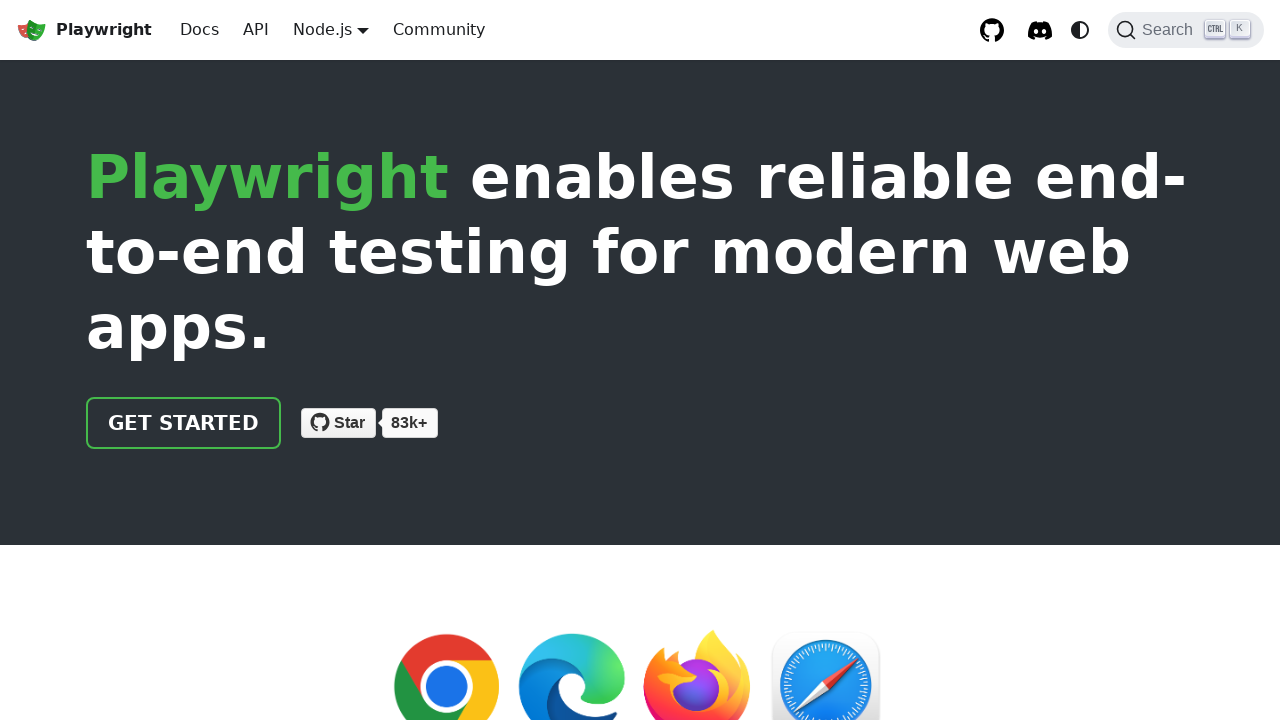

Clicked the 'Get Started' link at (184, 423) on internal:text="Get Started"i
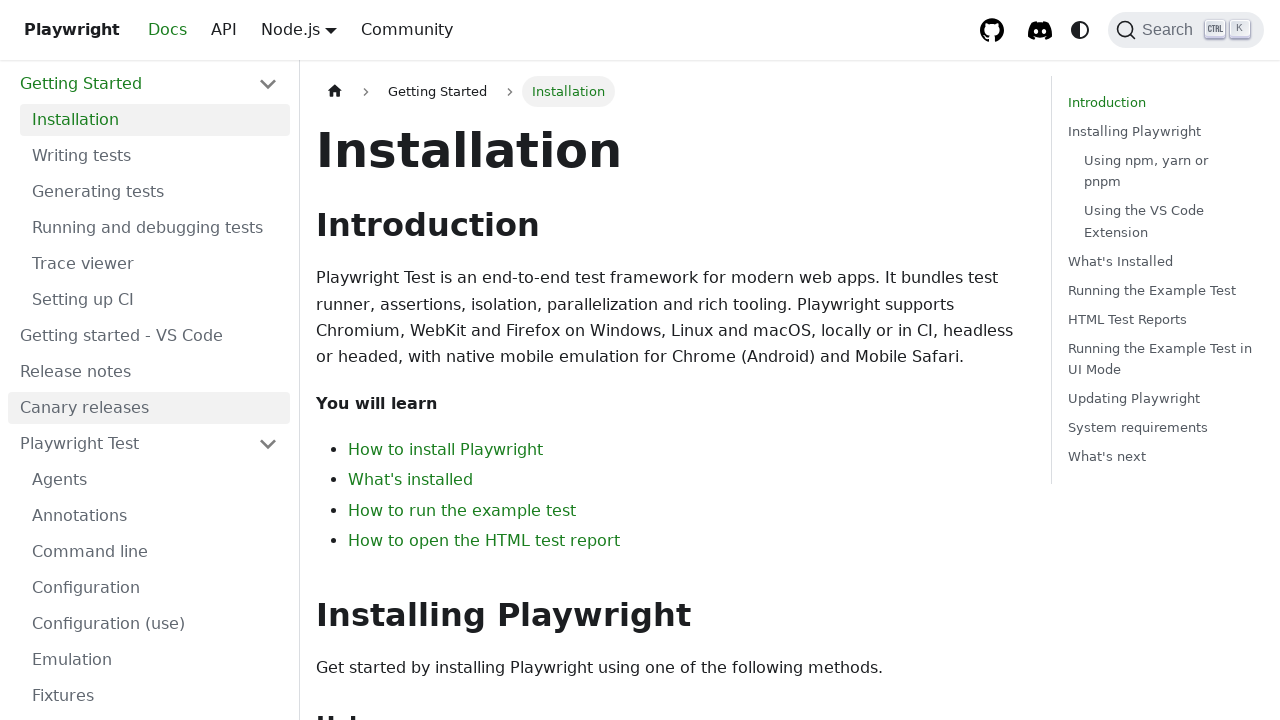

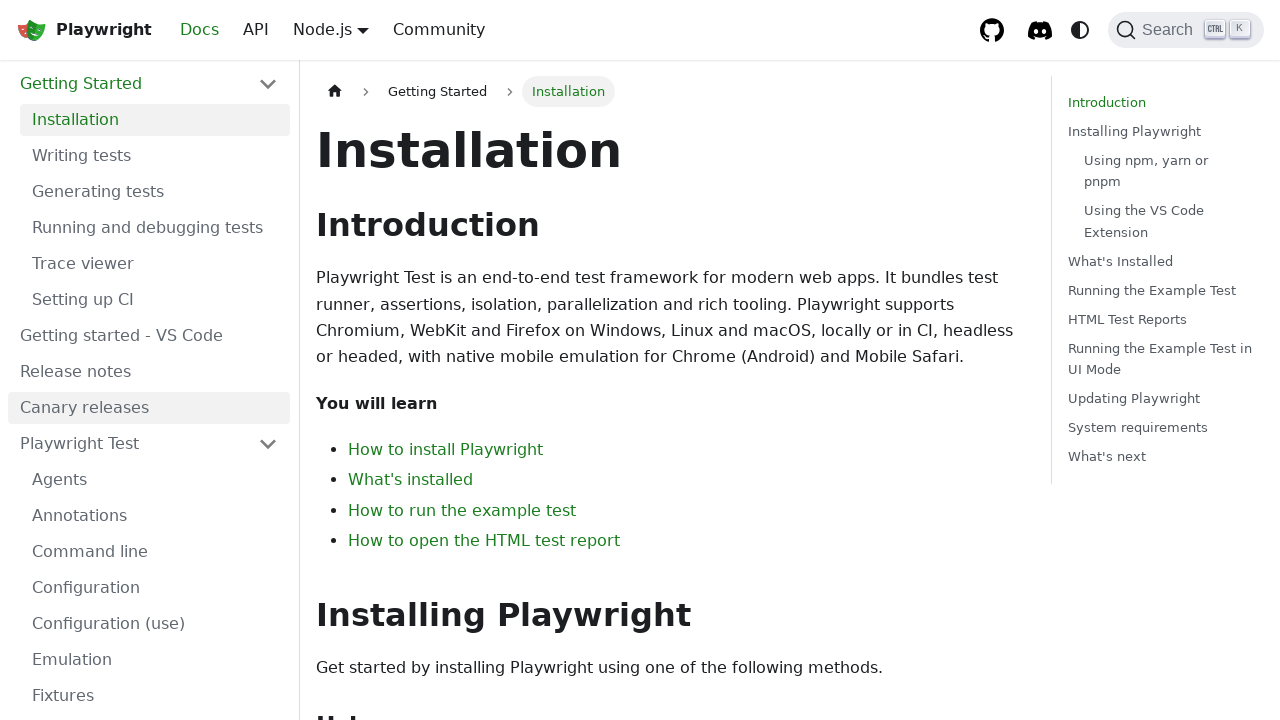